Tests checkbox and radio button interactions on a practice automation page by selecting specific options

Starting URL: https://rahulshettyacademy.com/AutomationPractice/

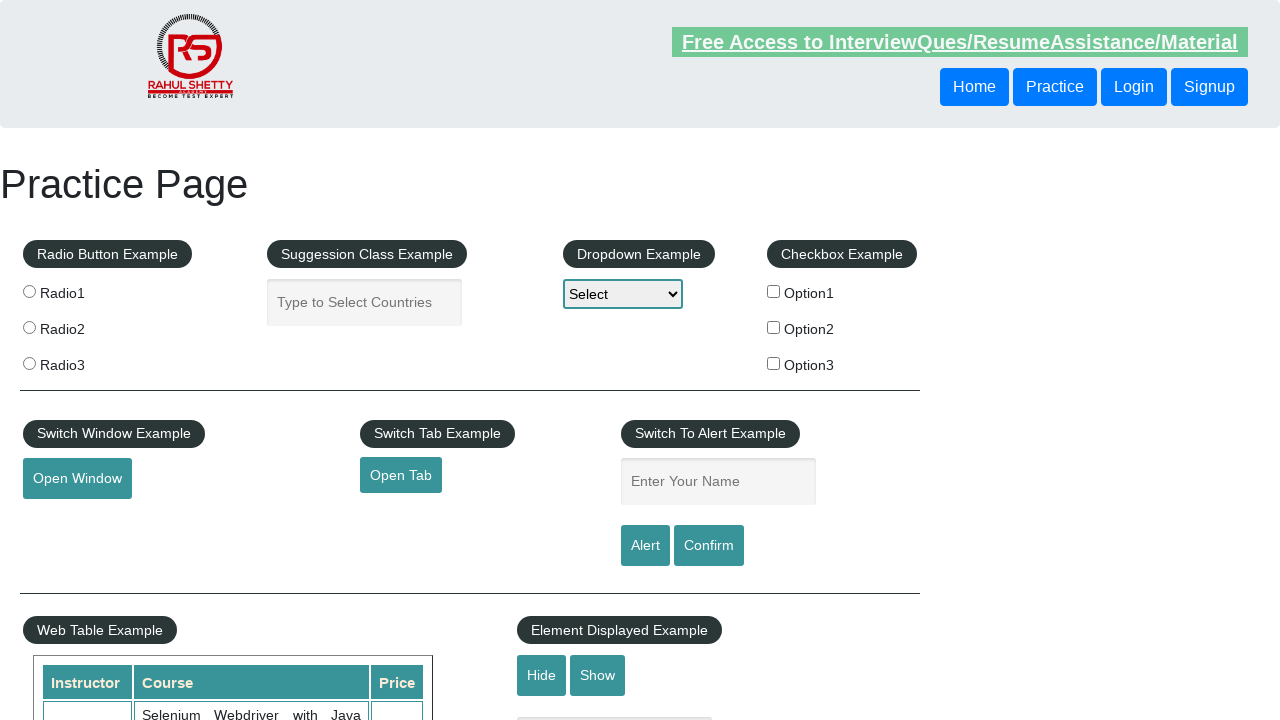

Navigated to automation practice page
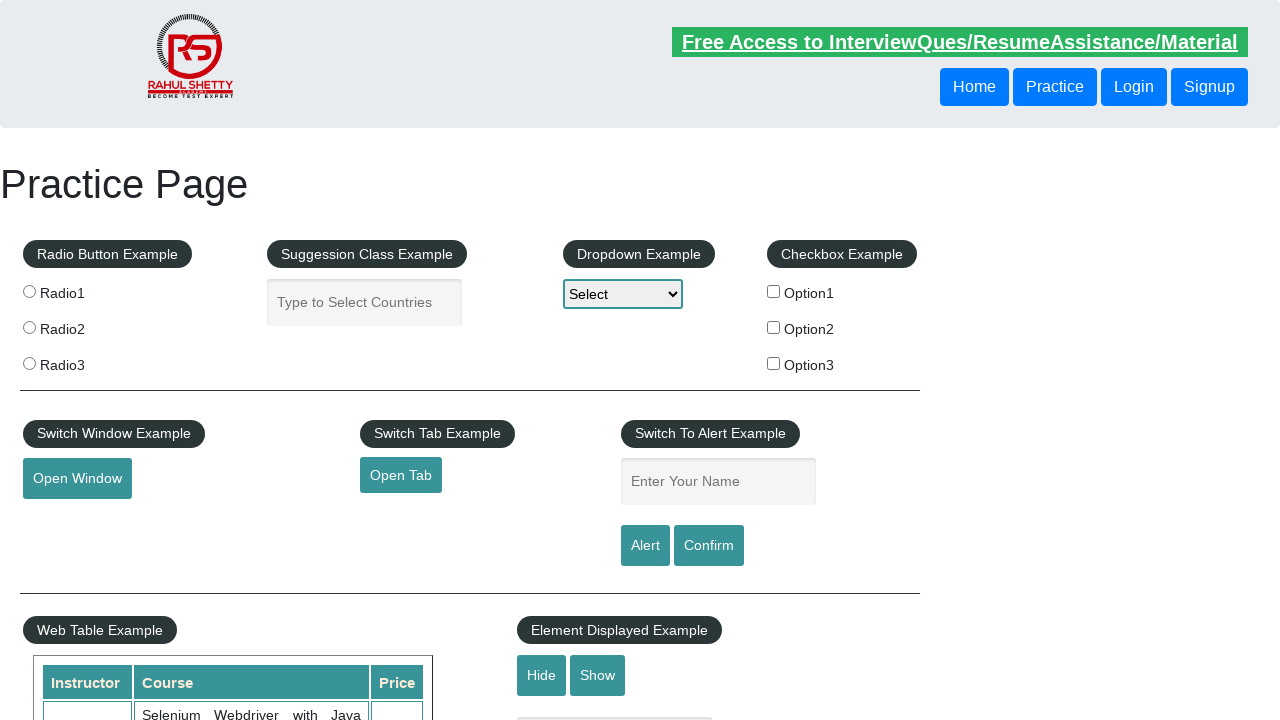

Located all checkbox elements
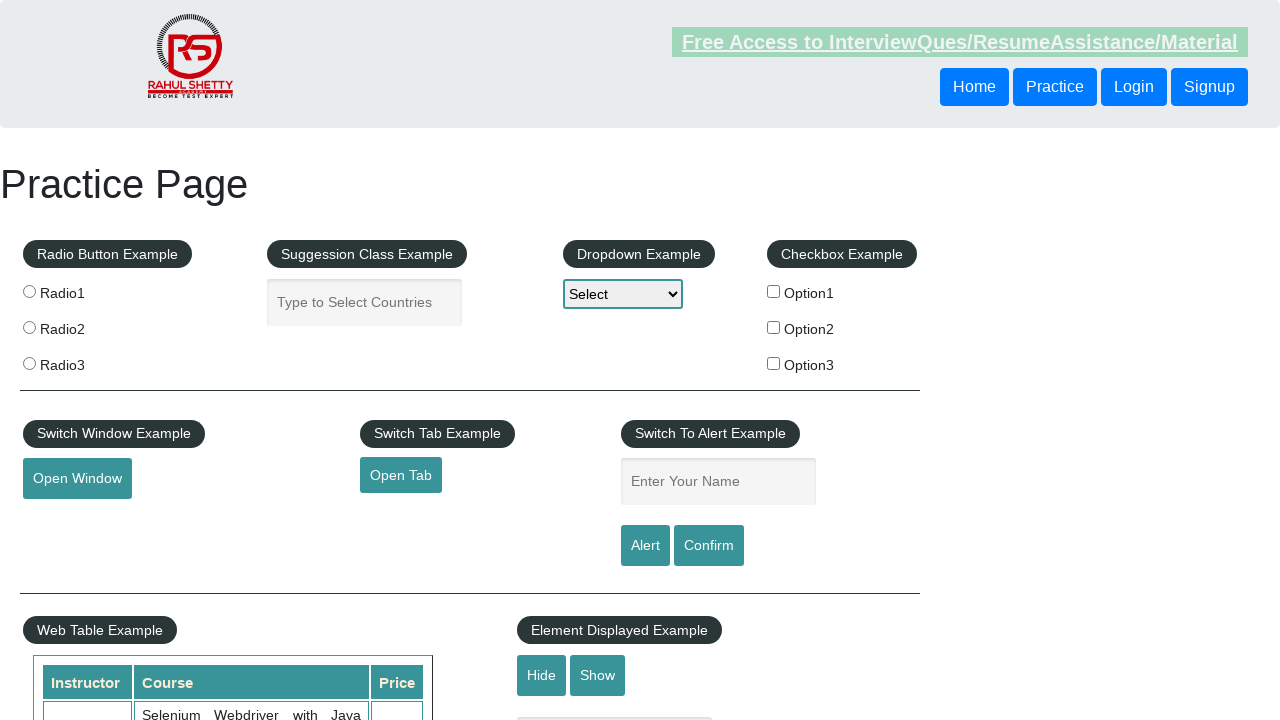

Found 3 checkboxes on the page
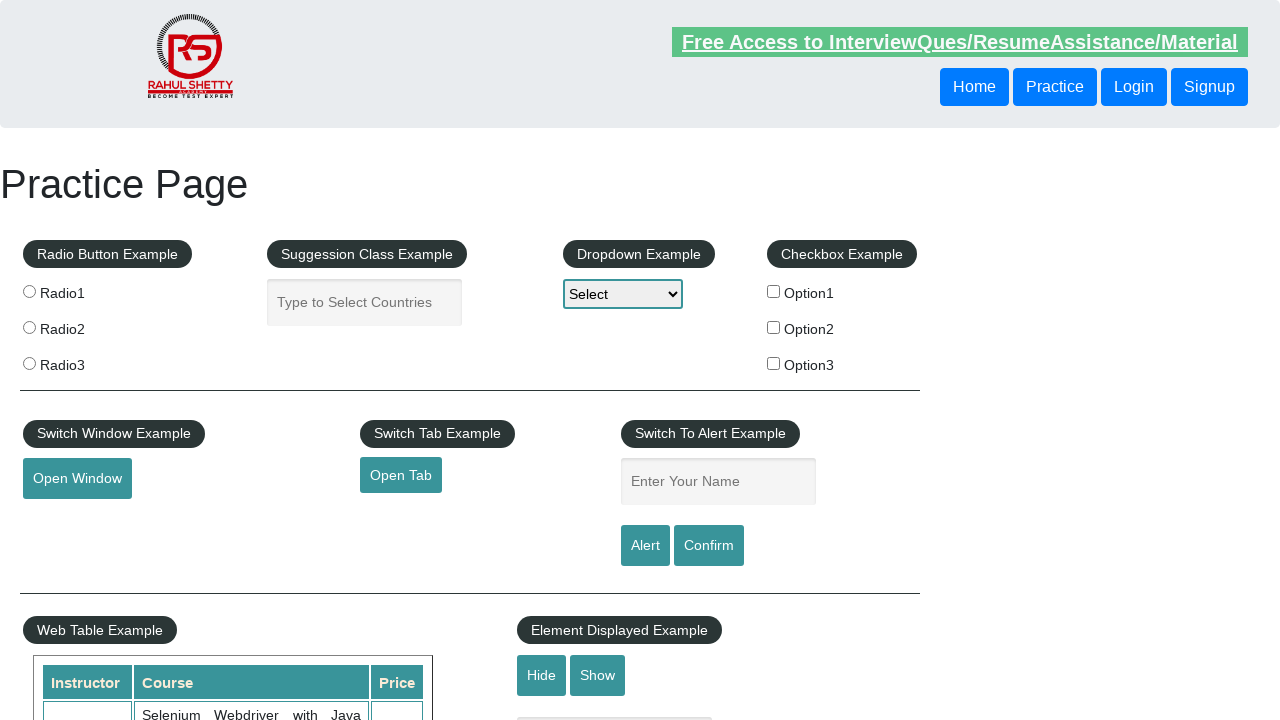

Selected checkbox with value 'option2' at (774, 327) on xpath=//input[@type='checkbox'] >> nth=1
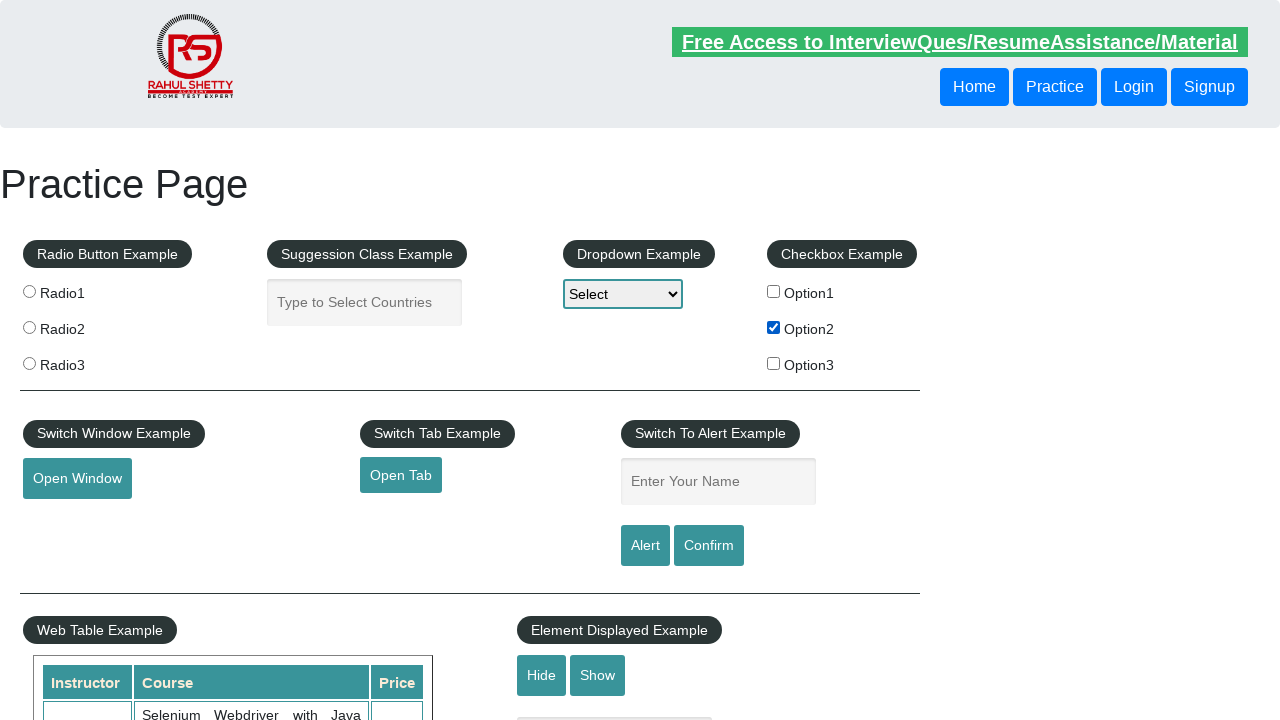

Located all radio button elements
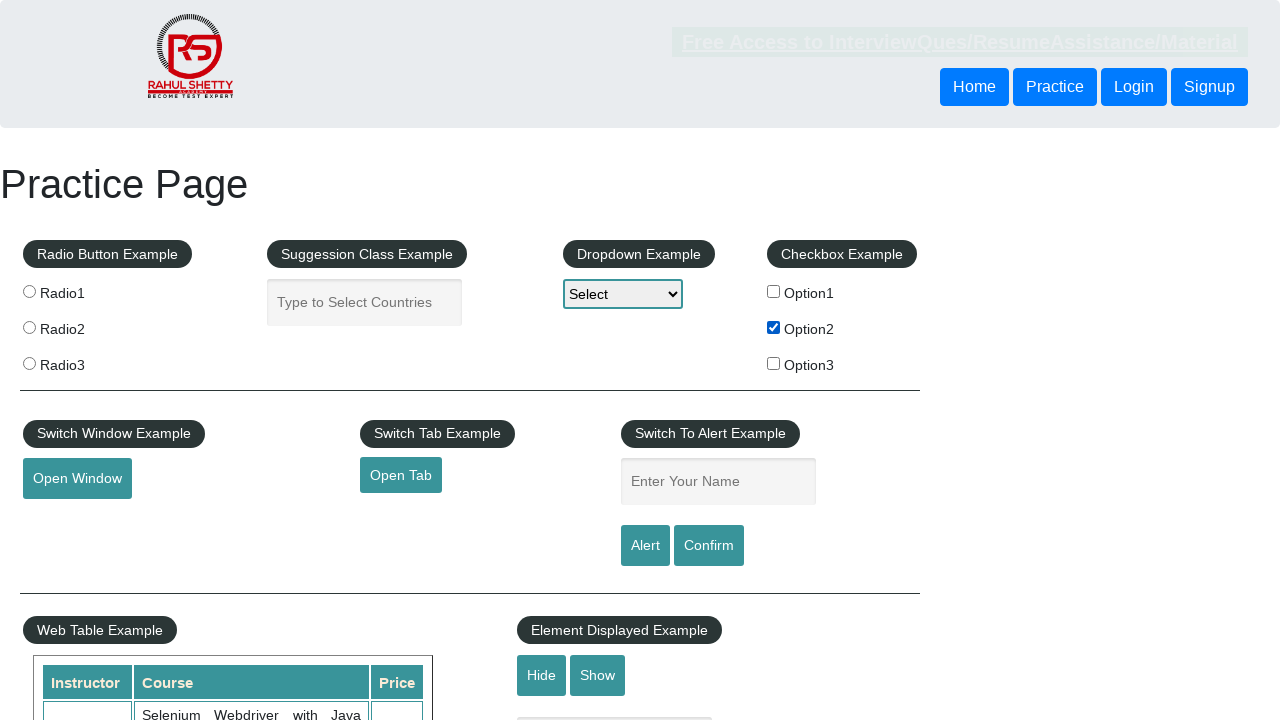

Clicked the second radio button at (29, 327) on .radioButton >> nth=1
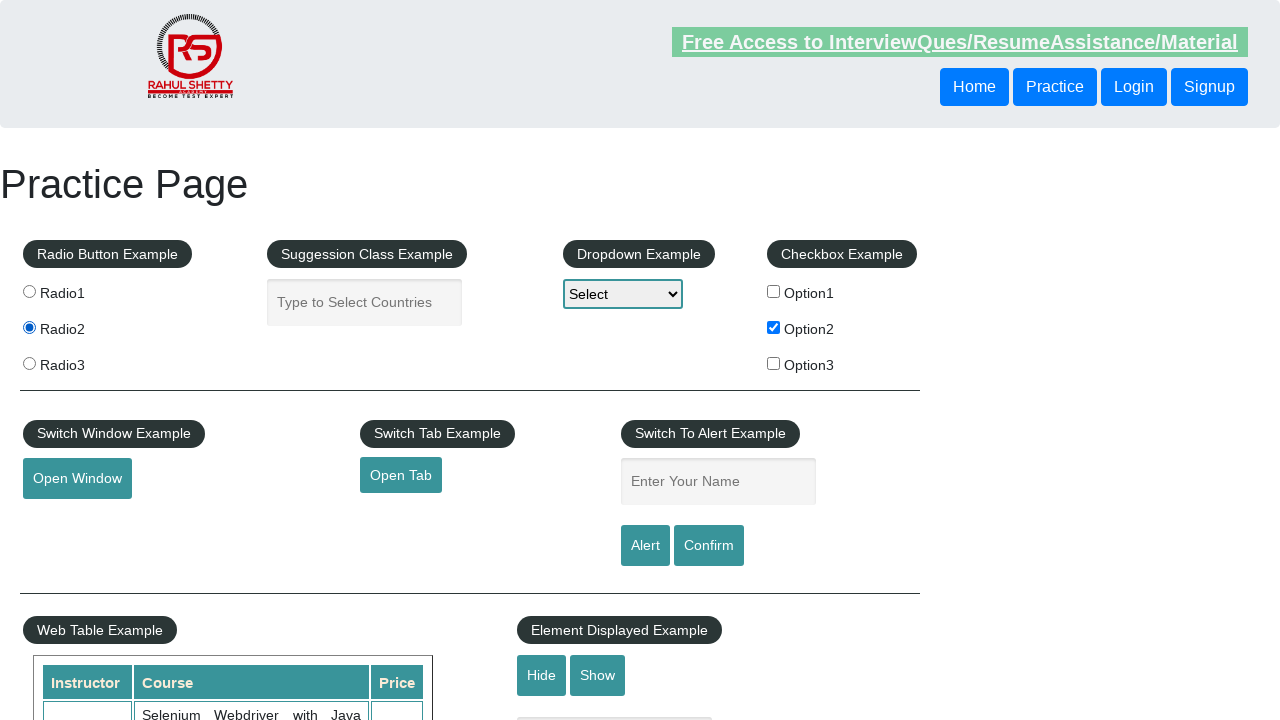

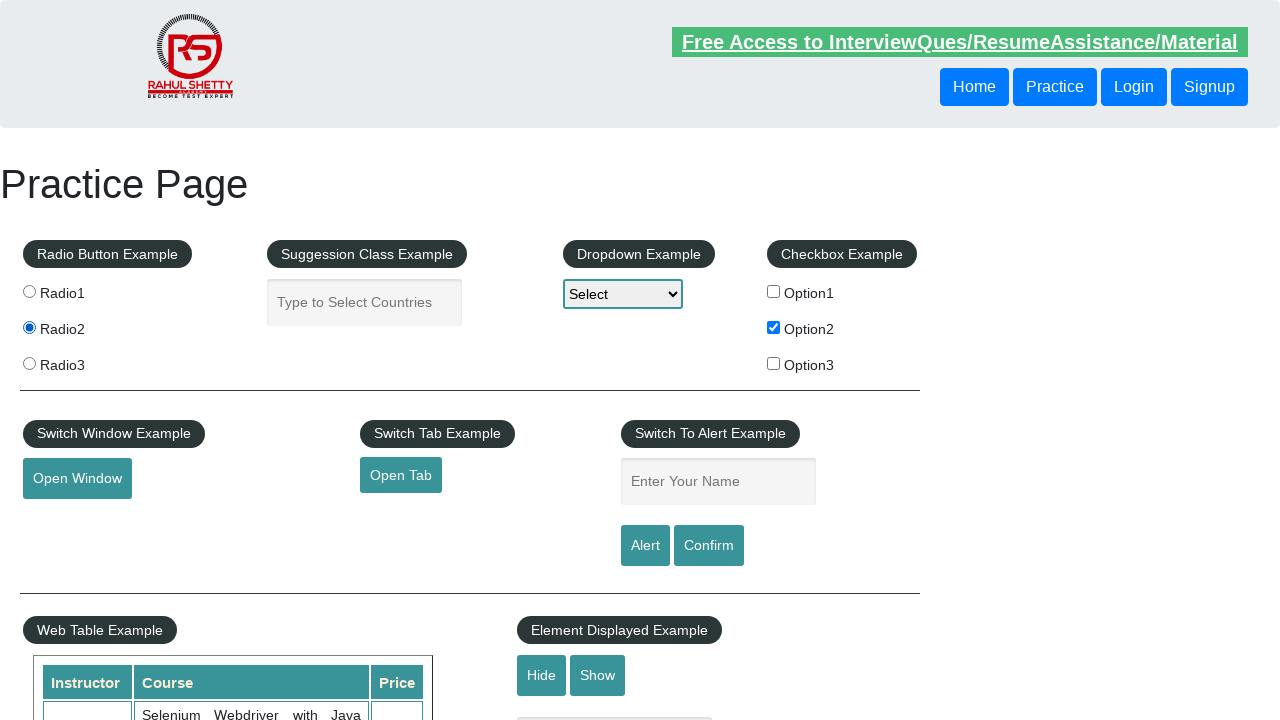